Tests complete student registration form submission with all fields including date of birth picker selection

Starting URL: https://demoqa.com/automation-practice-form

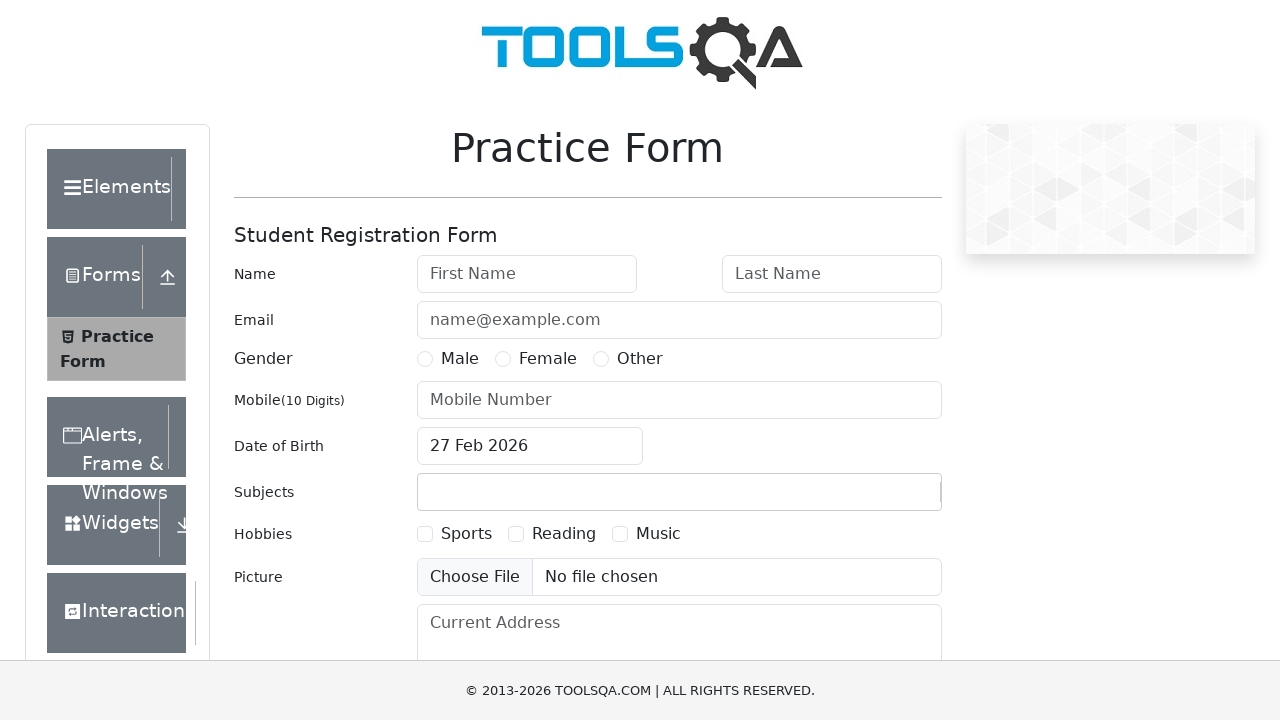

Filled first name field with 'John' on #firstName
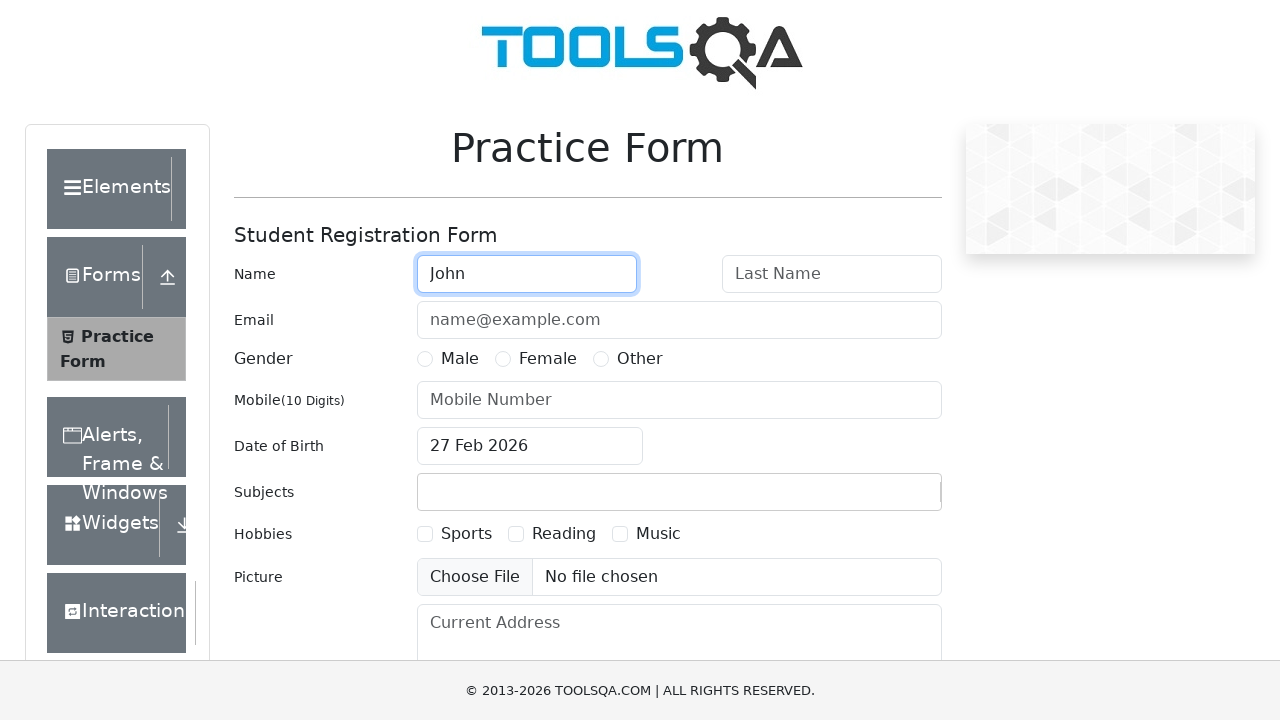

Filled last name field with 'Smith' on #lastName
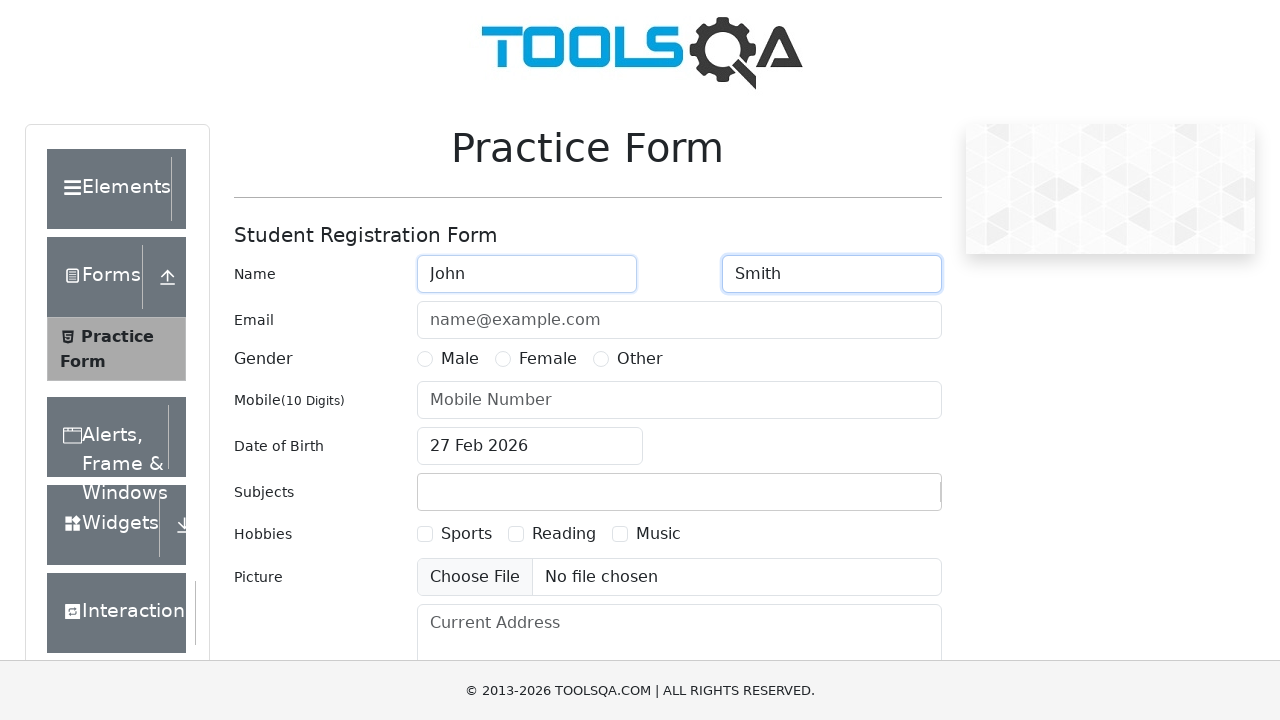

Filled email field with 'john.smith@somemail.com' on #userEmail
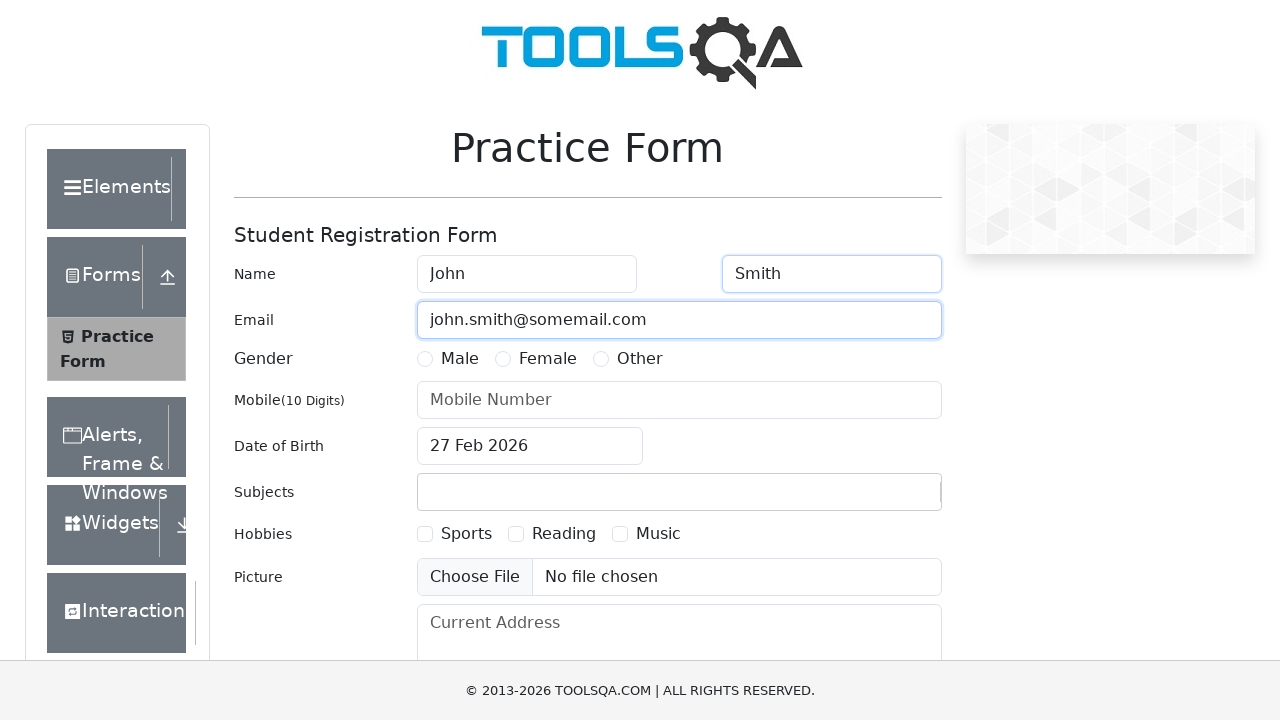

Filled phone number field with '1234569999' on #userNumber
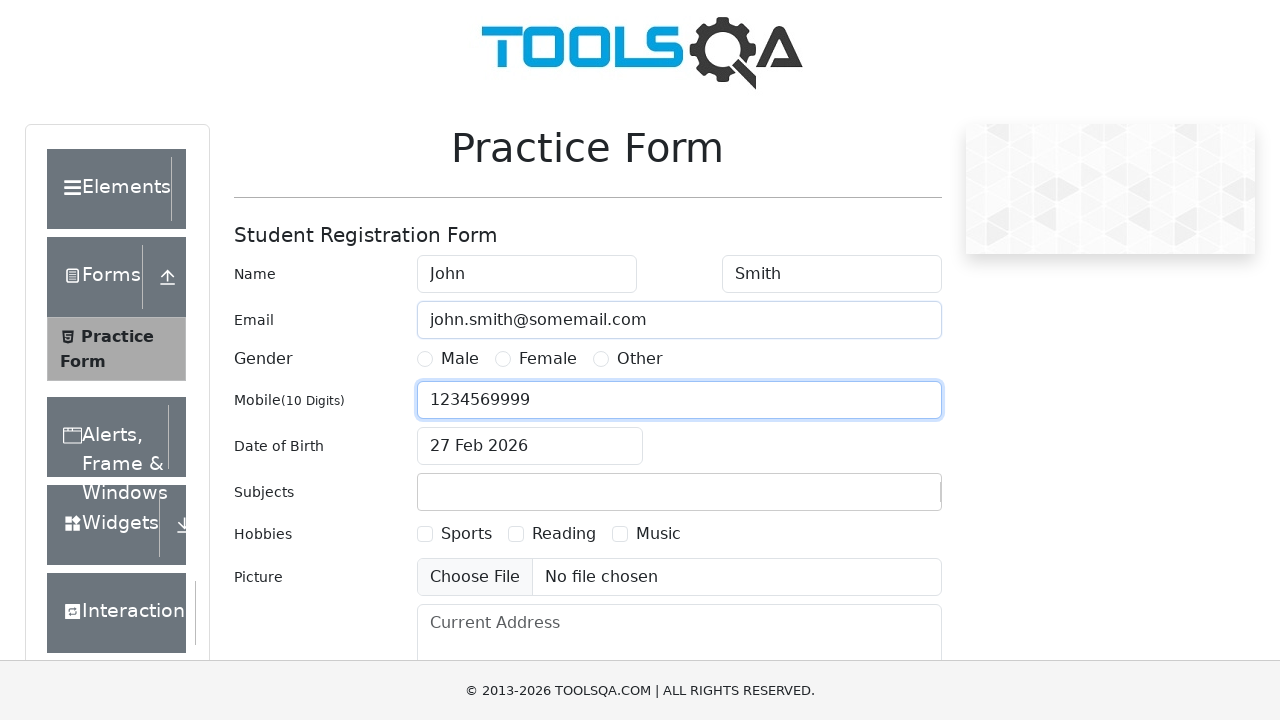

Selected Male gender radio button at (460, 359) on label[for='gender-radio-1']
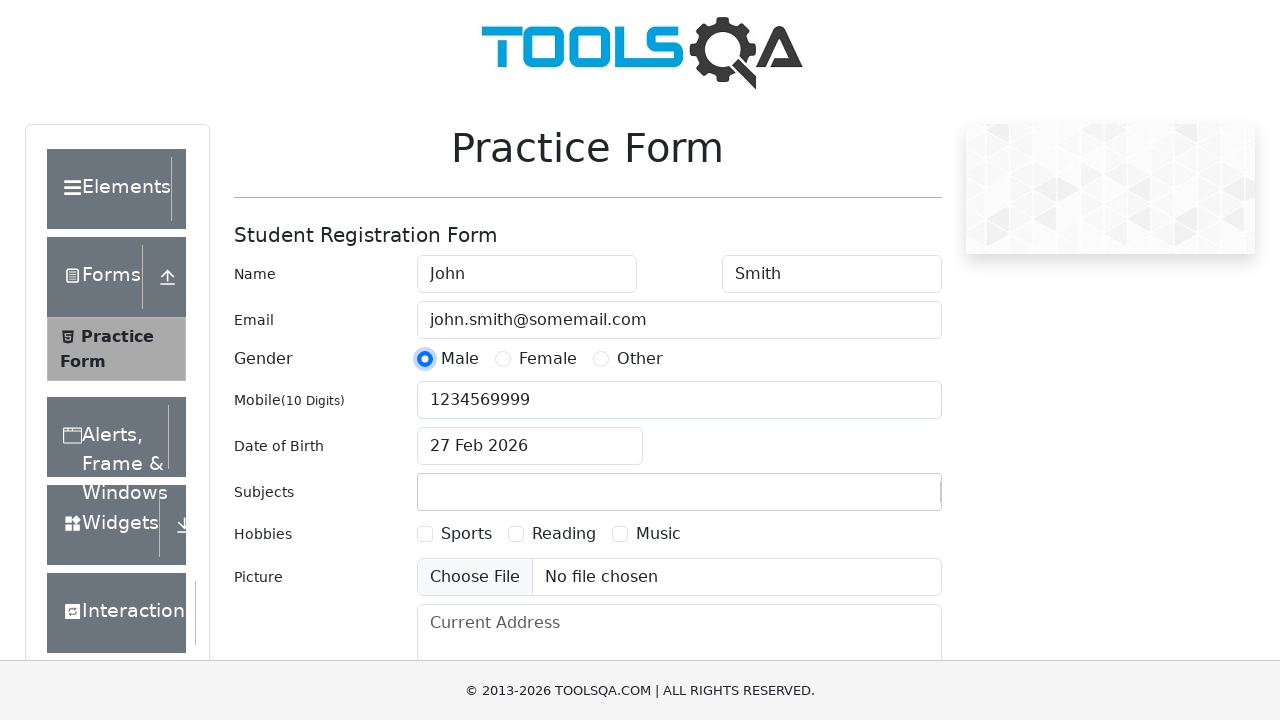

Filled subjects field with 'Biology' on #subjectsInput
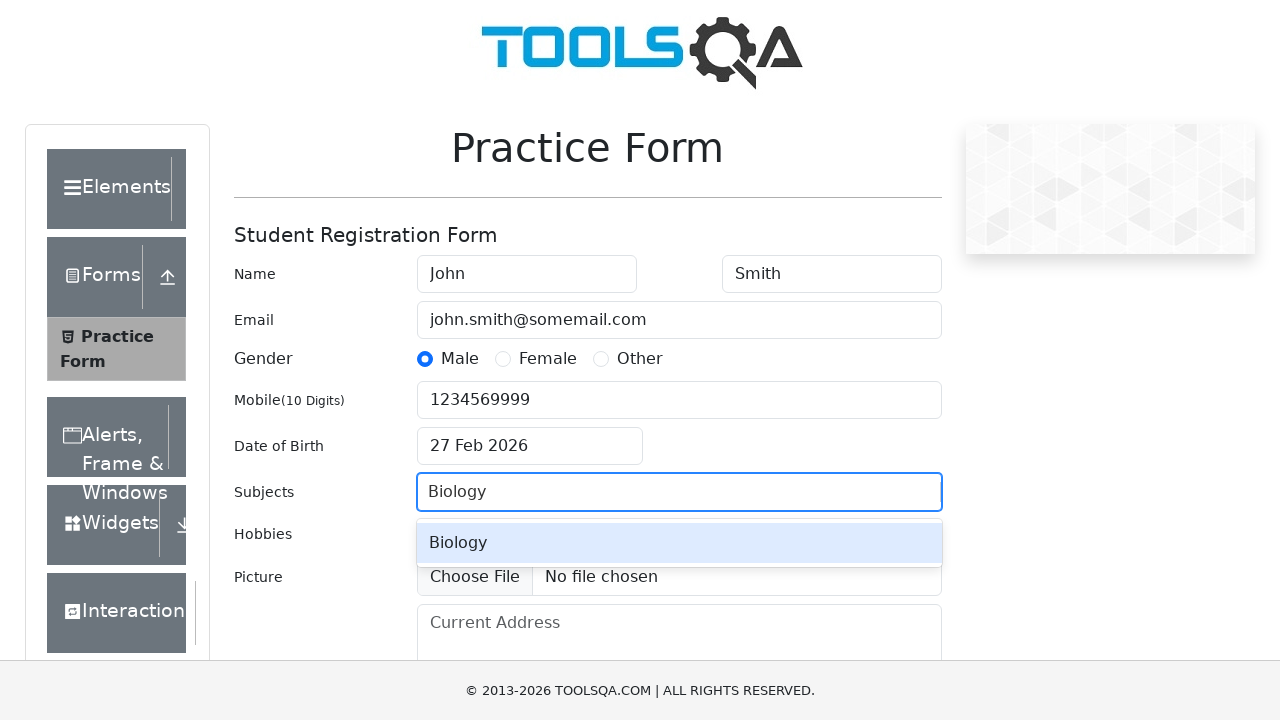

Clicked date of birth input to open date picker at (530, 446) on #dateOfBirthInput
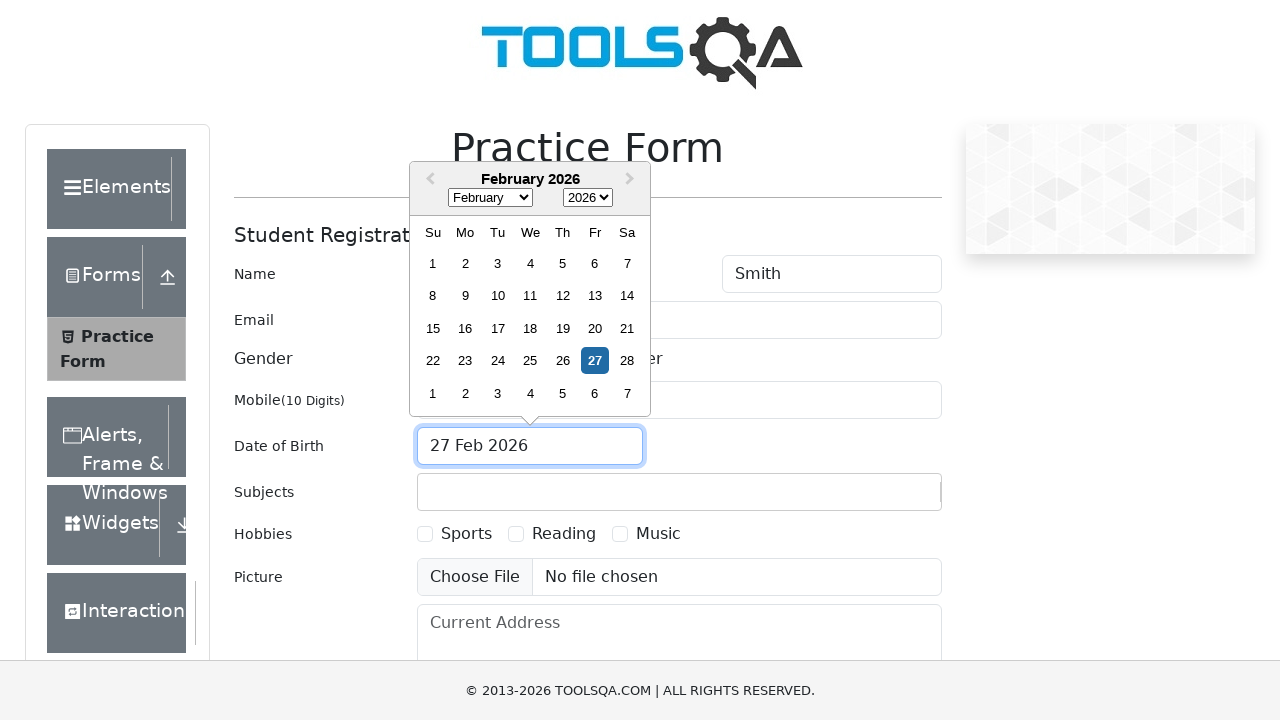

Selected year 1999 from date picker dropdown on .react-datepicker__year-select
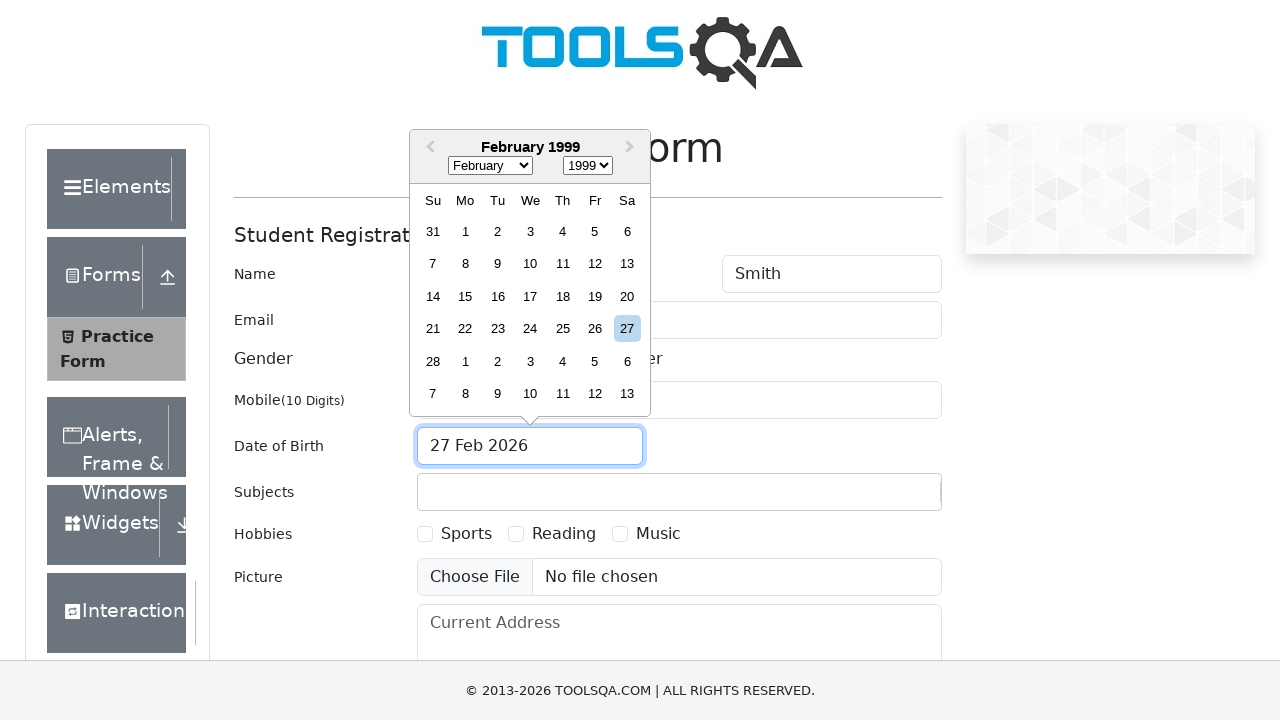

Selected month December (11) from date picker dropdown on .react-datepicker__month-select
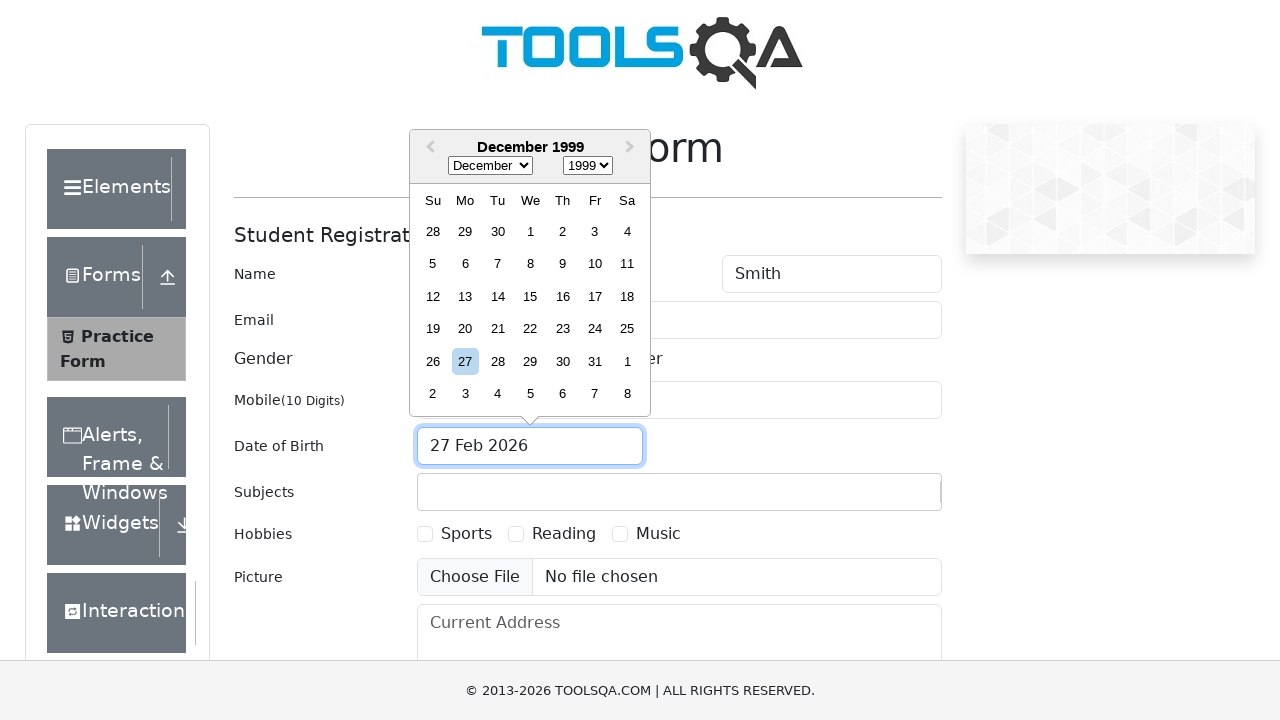

Selected day 25 (Saturday, December 25) from date picker at (627, 329) on div[aria-label*='Saturday, December 25']
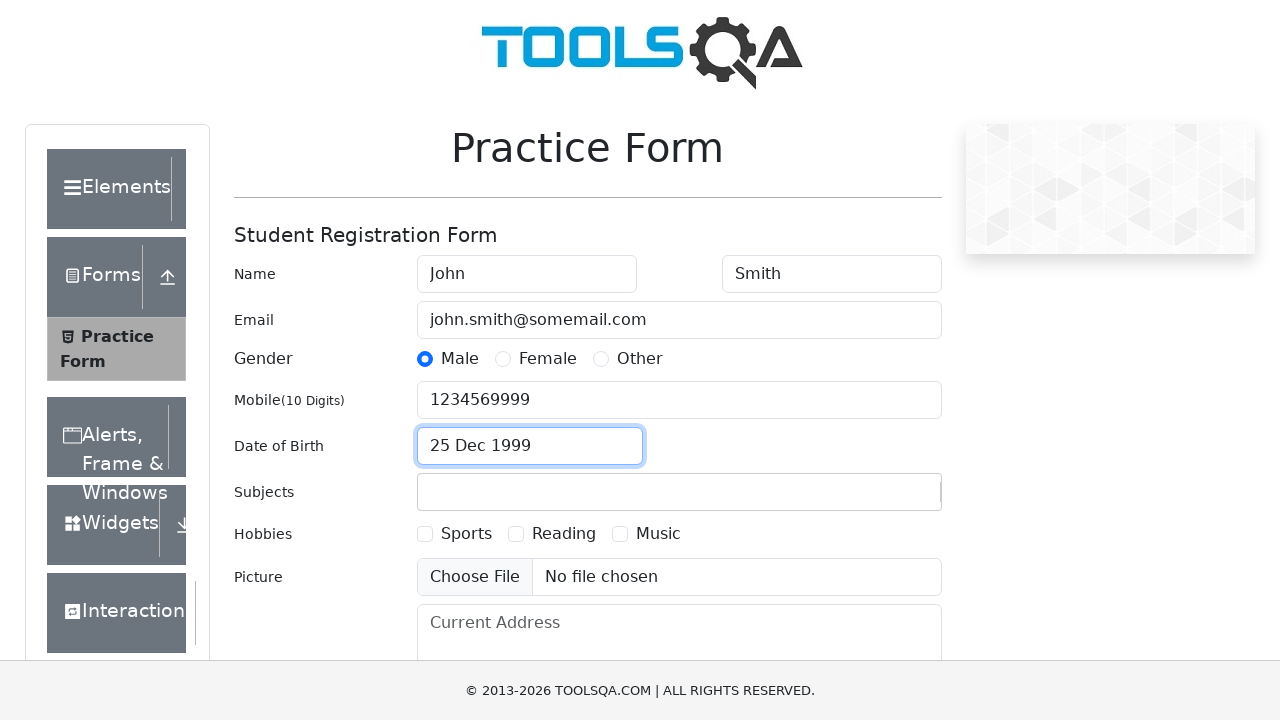

Clicked submit button using JavaScript to submit the form
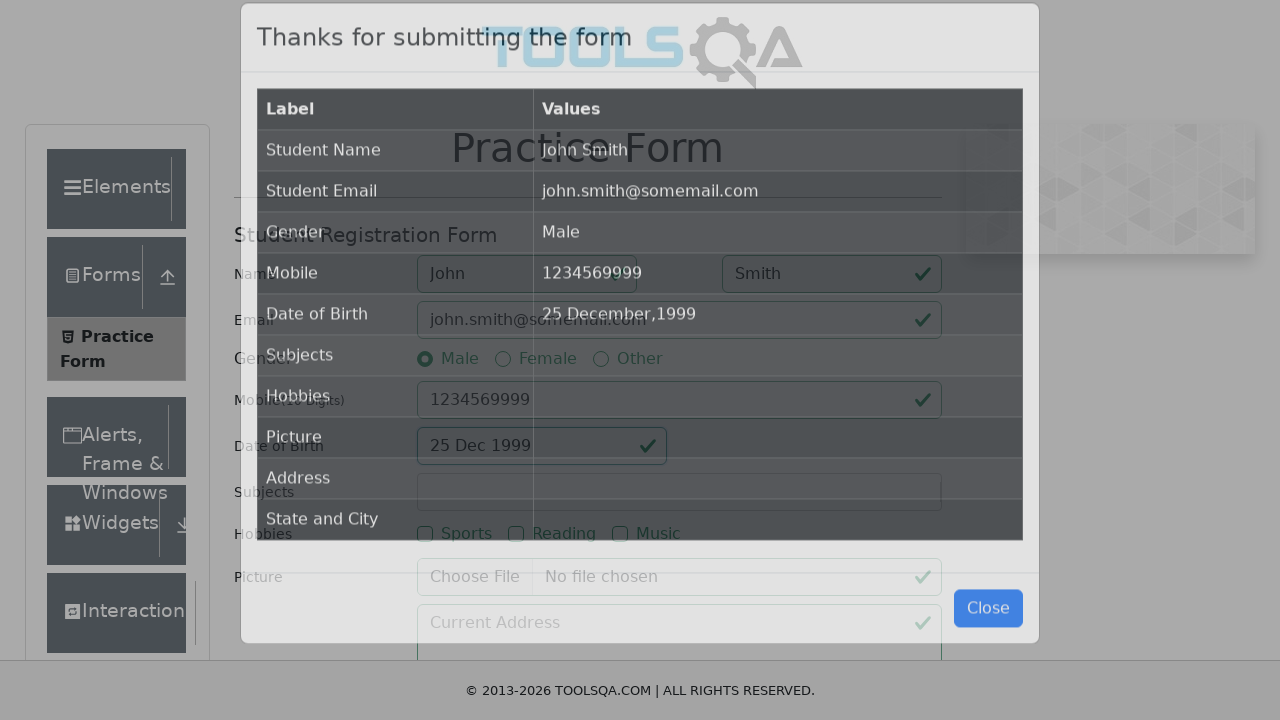

Success modal appeared confirming form submission
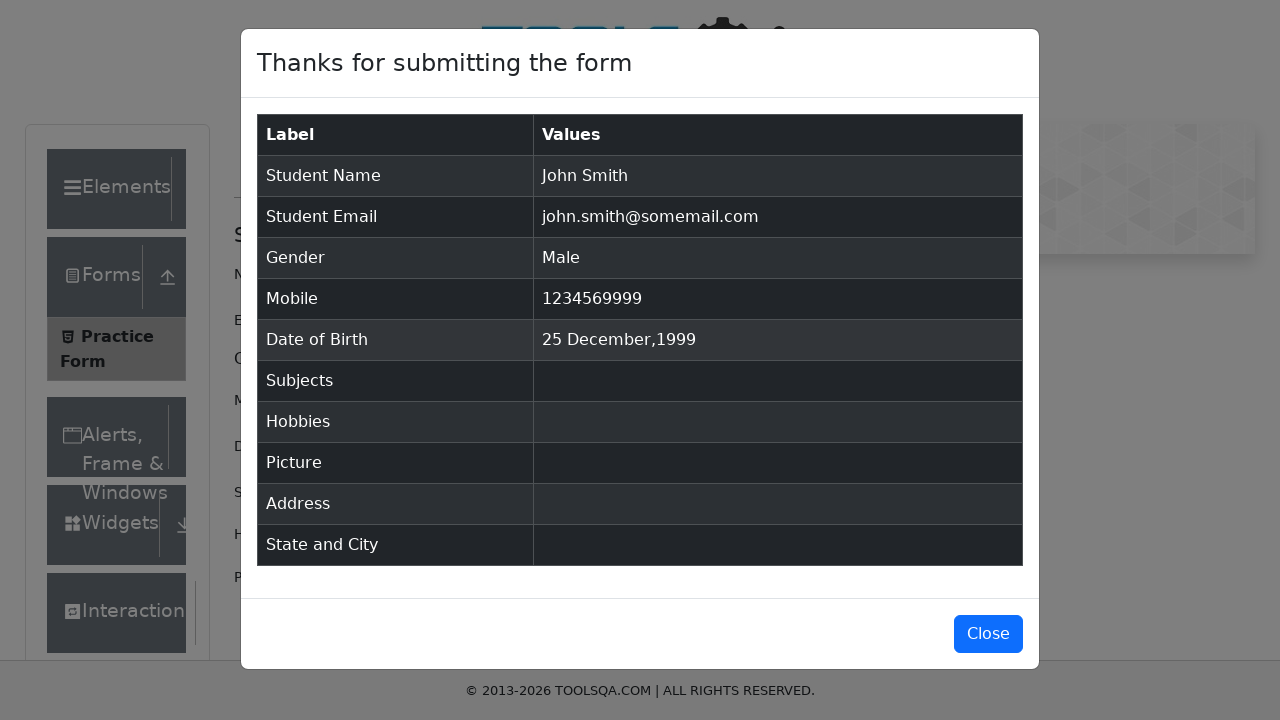

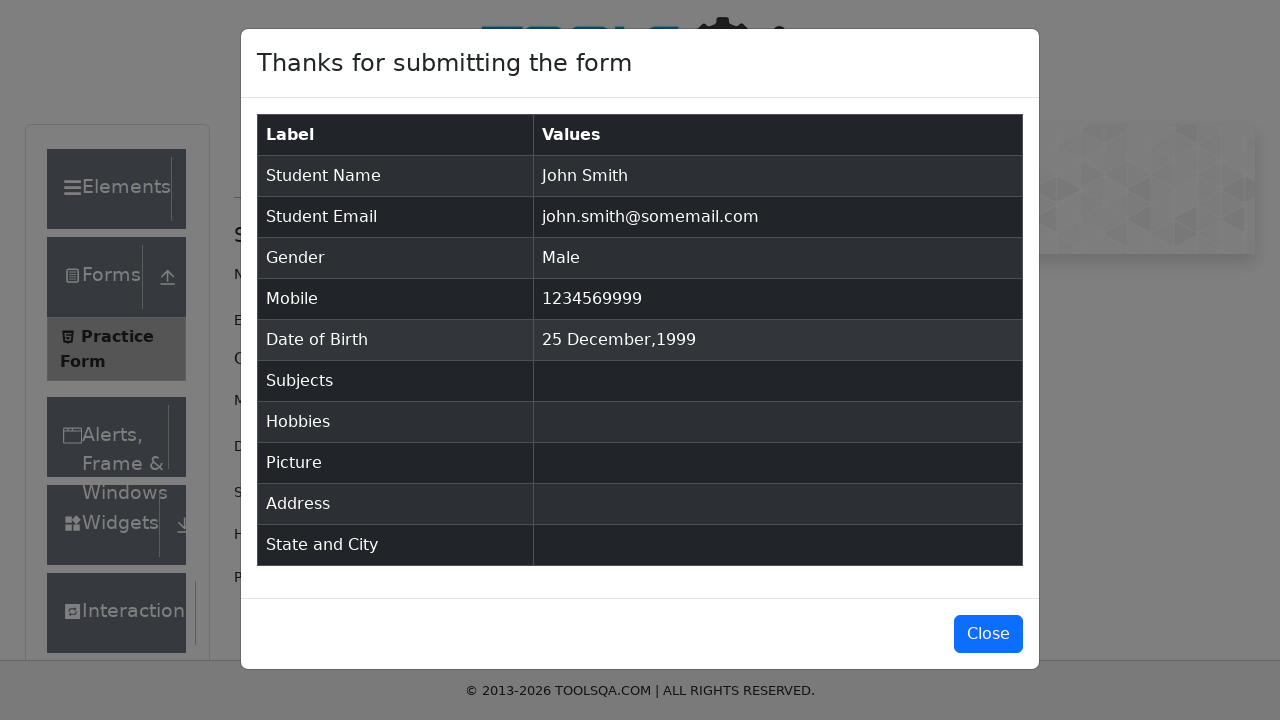